Tests browser window handle functionality by clicking a button that opens a new tab, then switching to the newly opened tab.

Starting URL: https://www.hyrtutorials.com/p/window-handles-practice.html

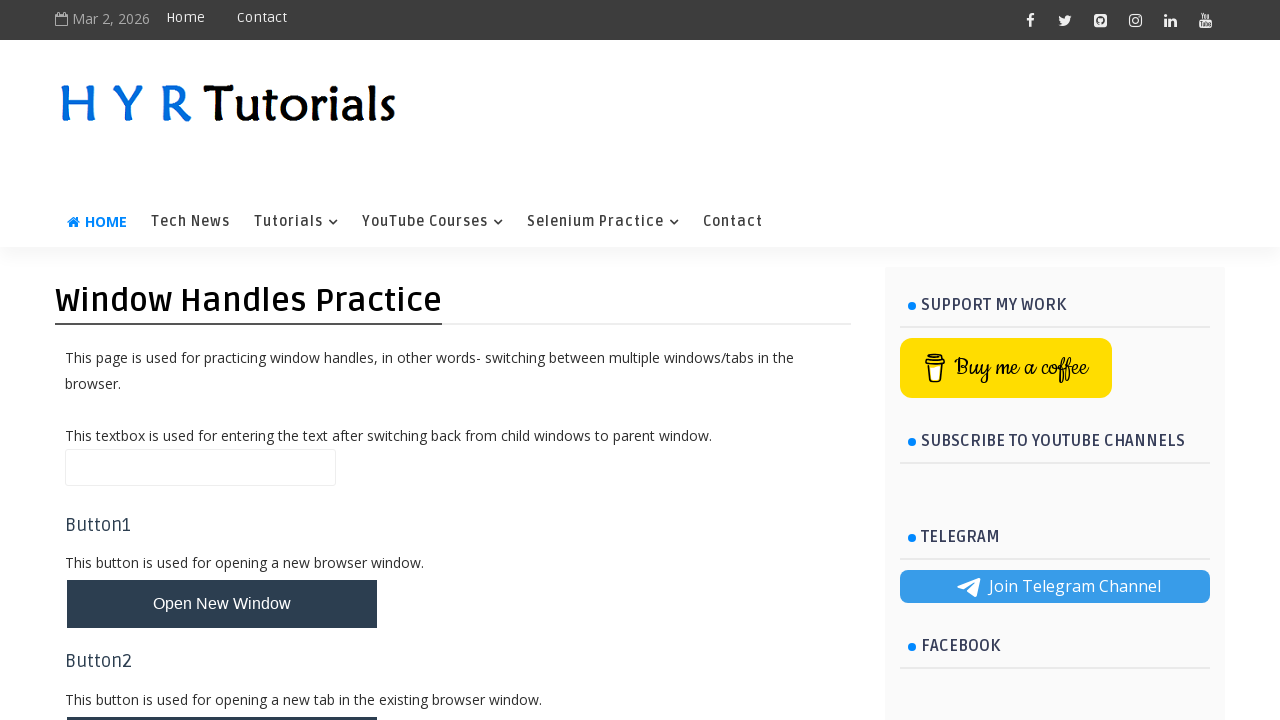

Scrolled to new tab button
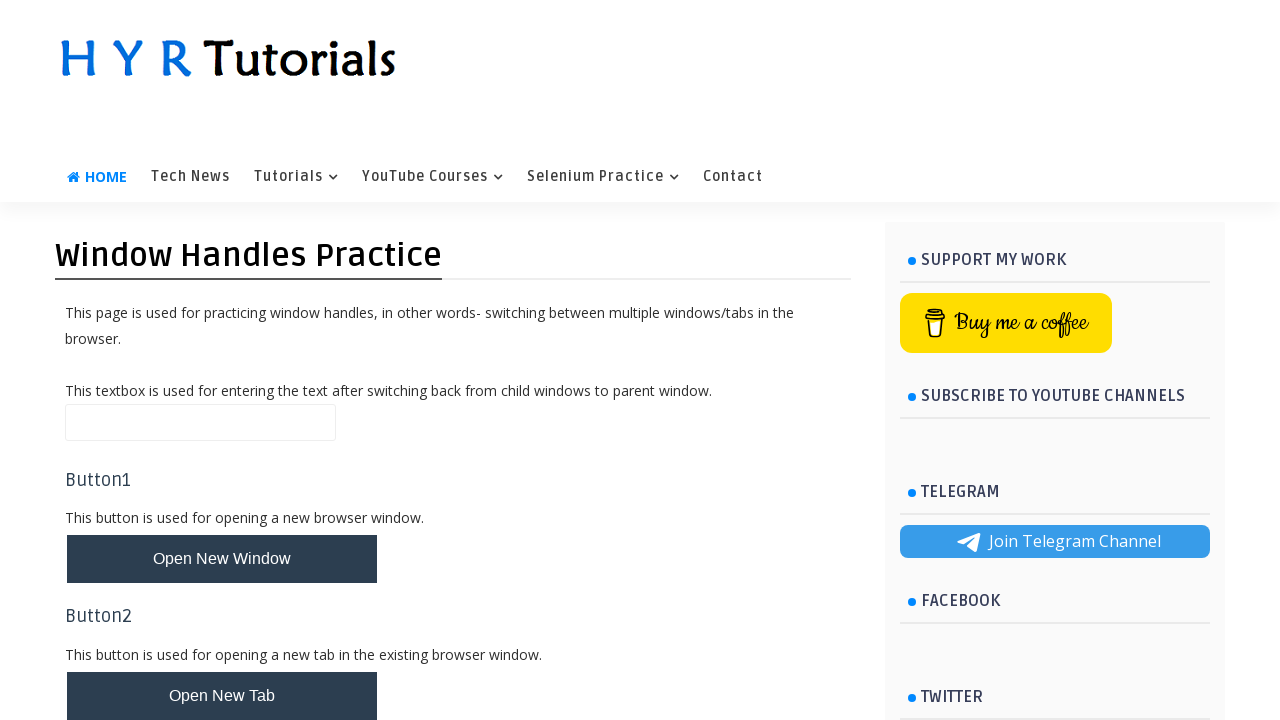

Clicked new tab button to open a new window at (222, 696) on #newTabBtn
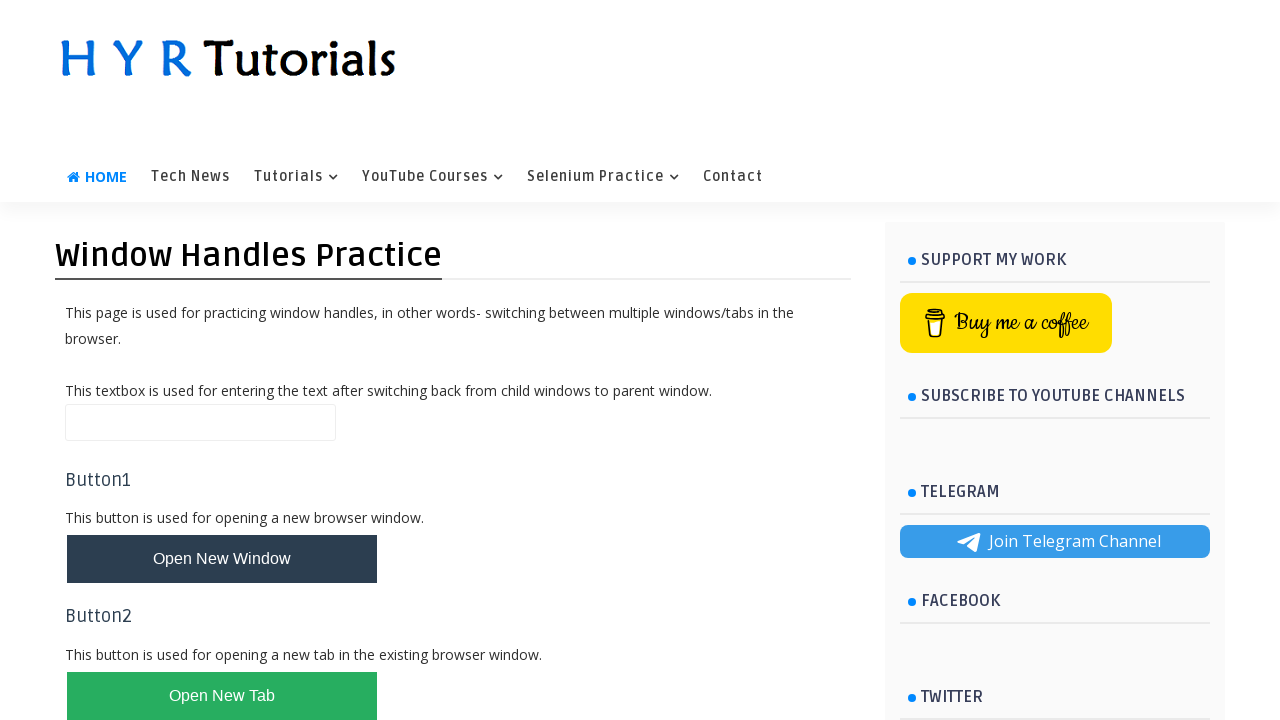

Captured newly opened page/tab
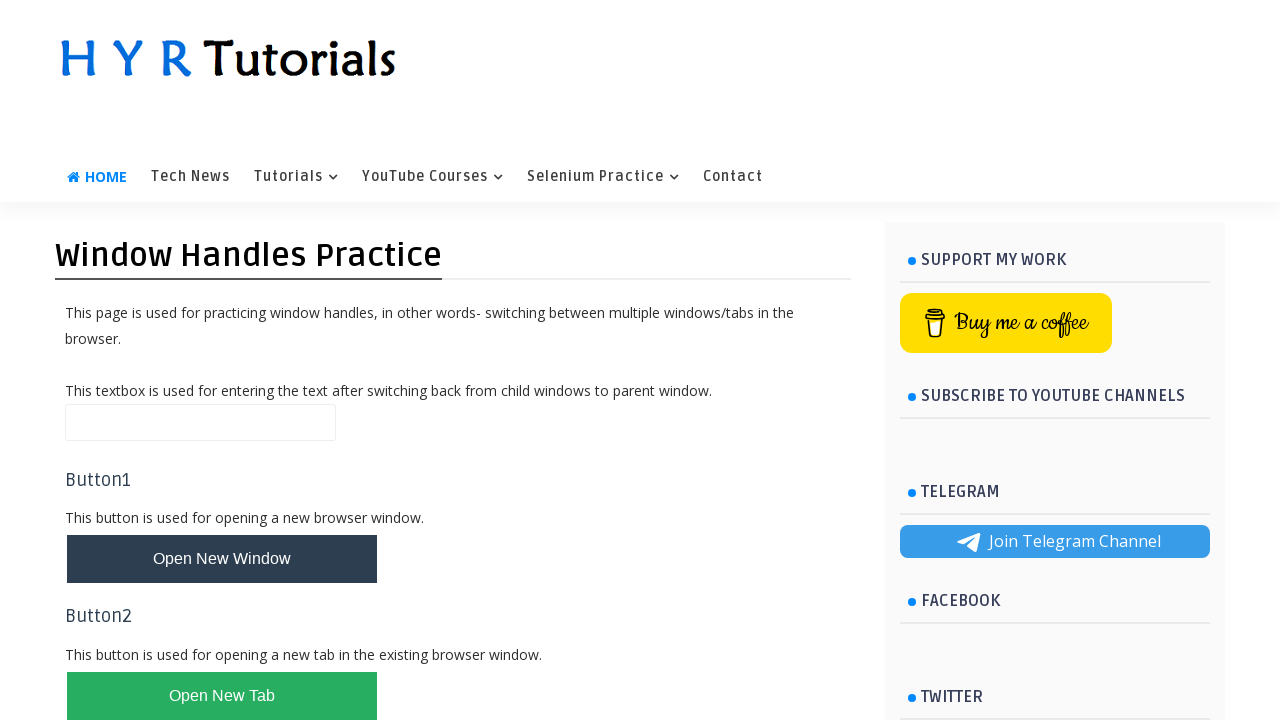

Waited for new tab to fully load
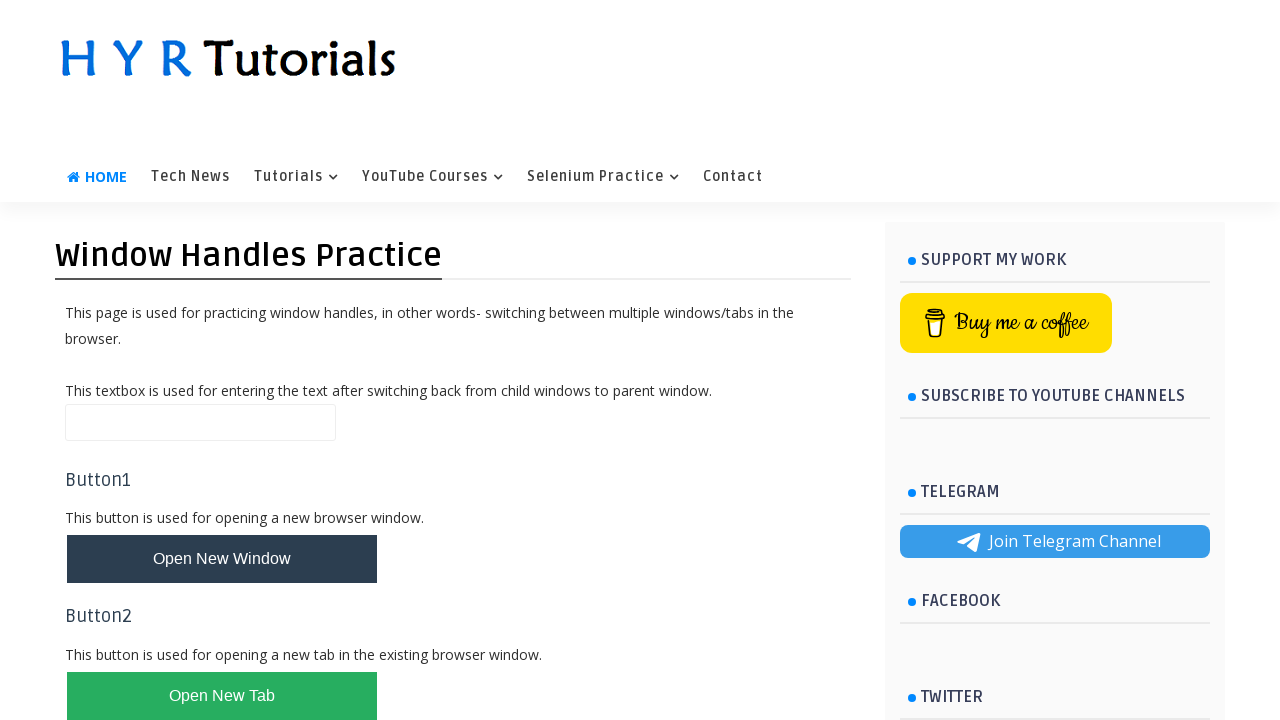

Verified multiple windows/tabs are open
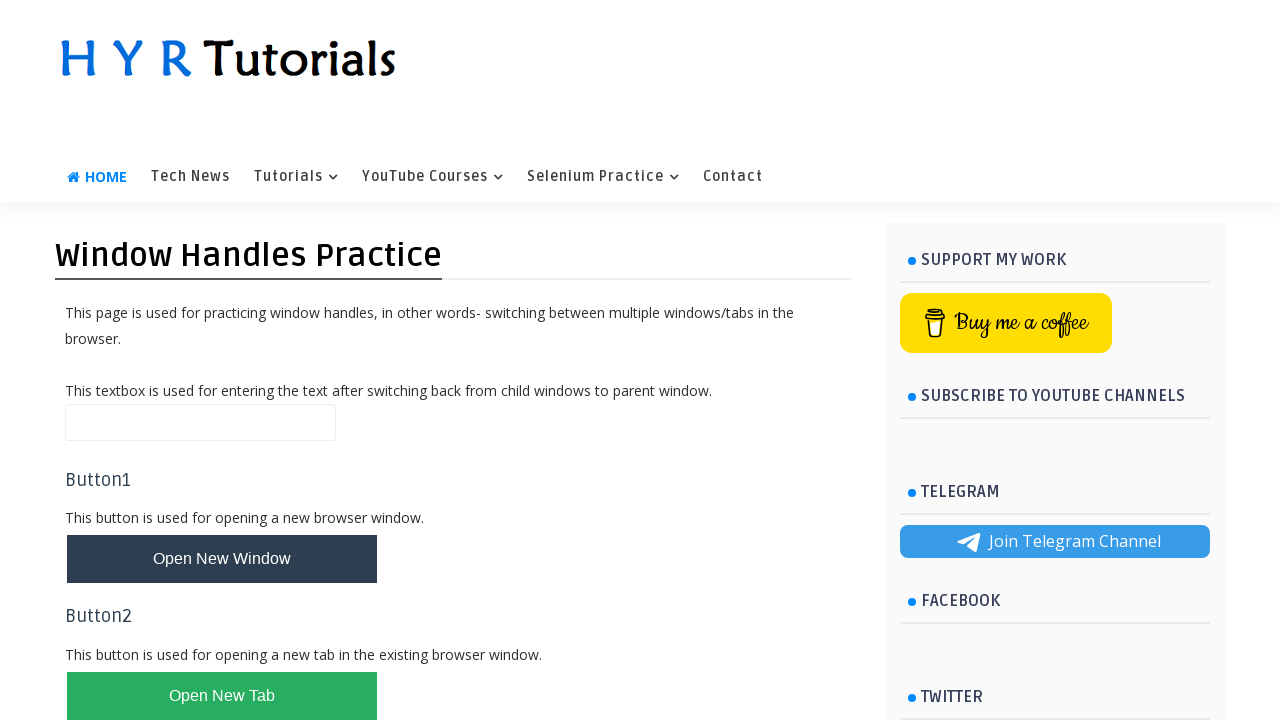

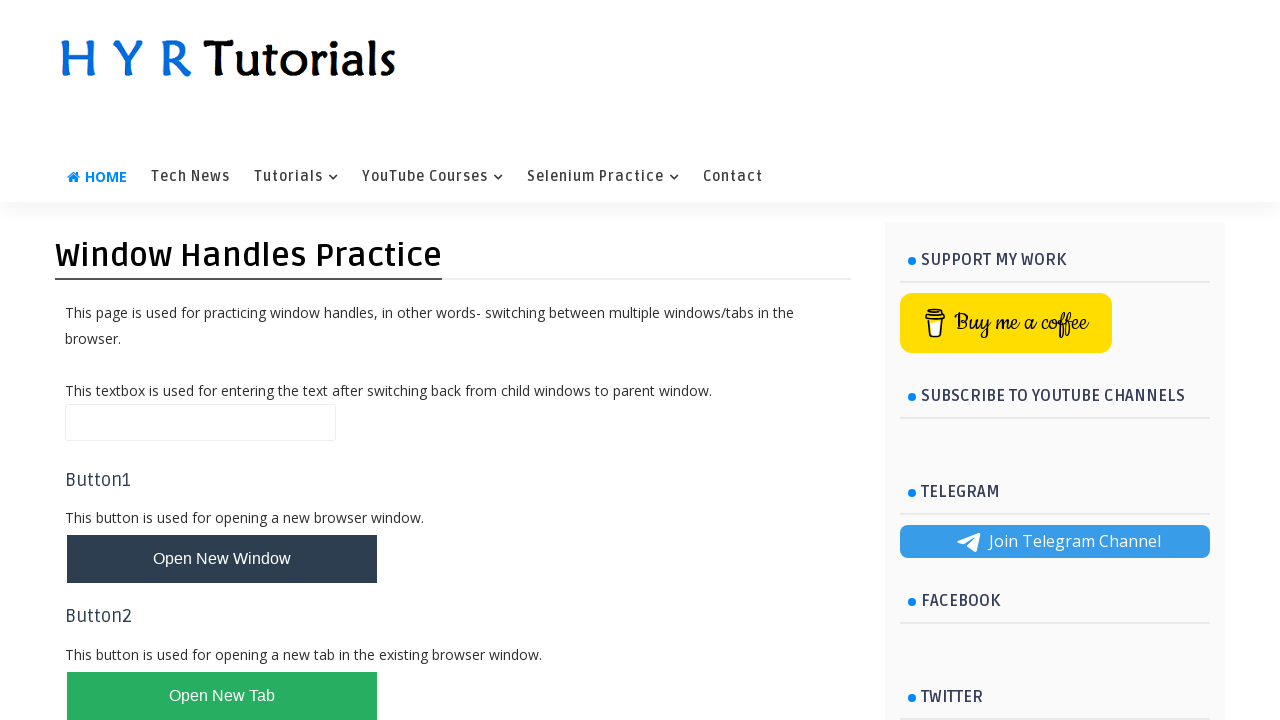